Tests the home page by verifying presence of logo, header titles, navigation, and spotlight section, then clicks on Join Us link to navigate to join page

Starting URL: https://danielvilchez.github.io/cse270-teton/index.html

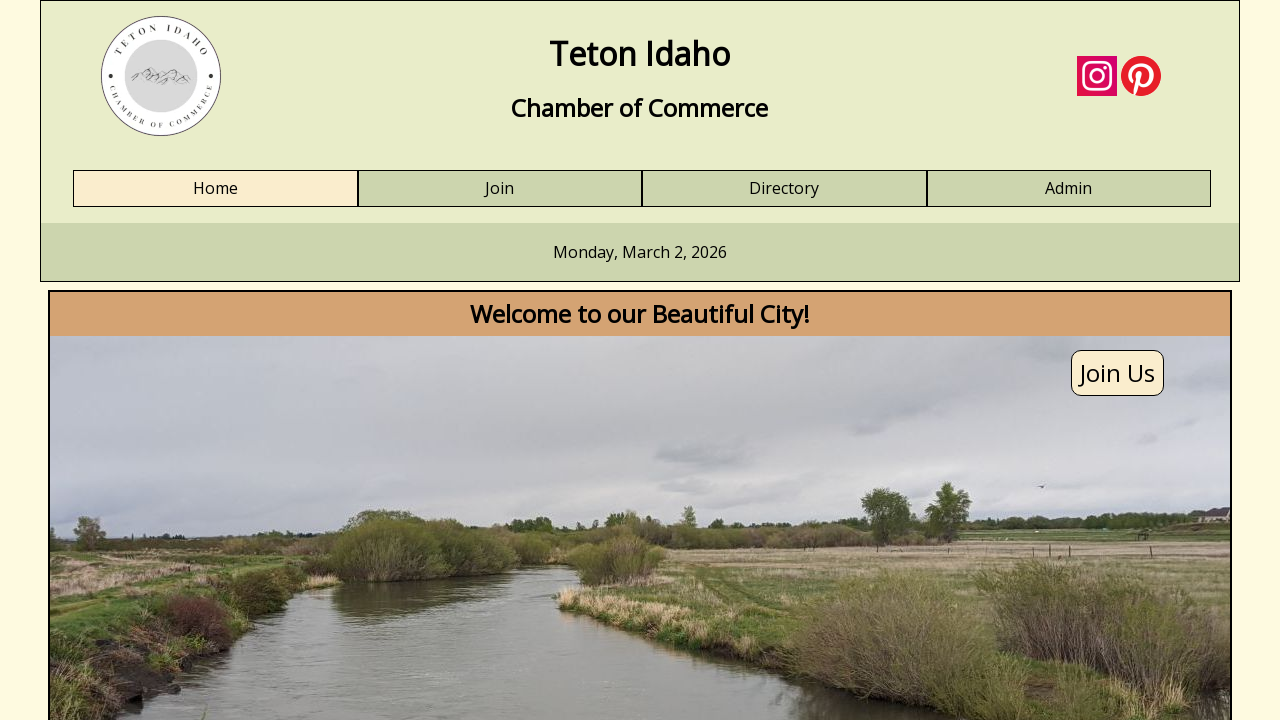

Verified header logo exists
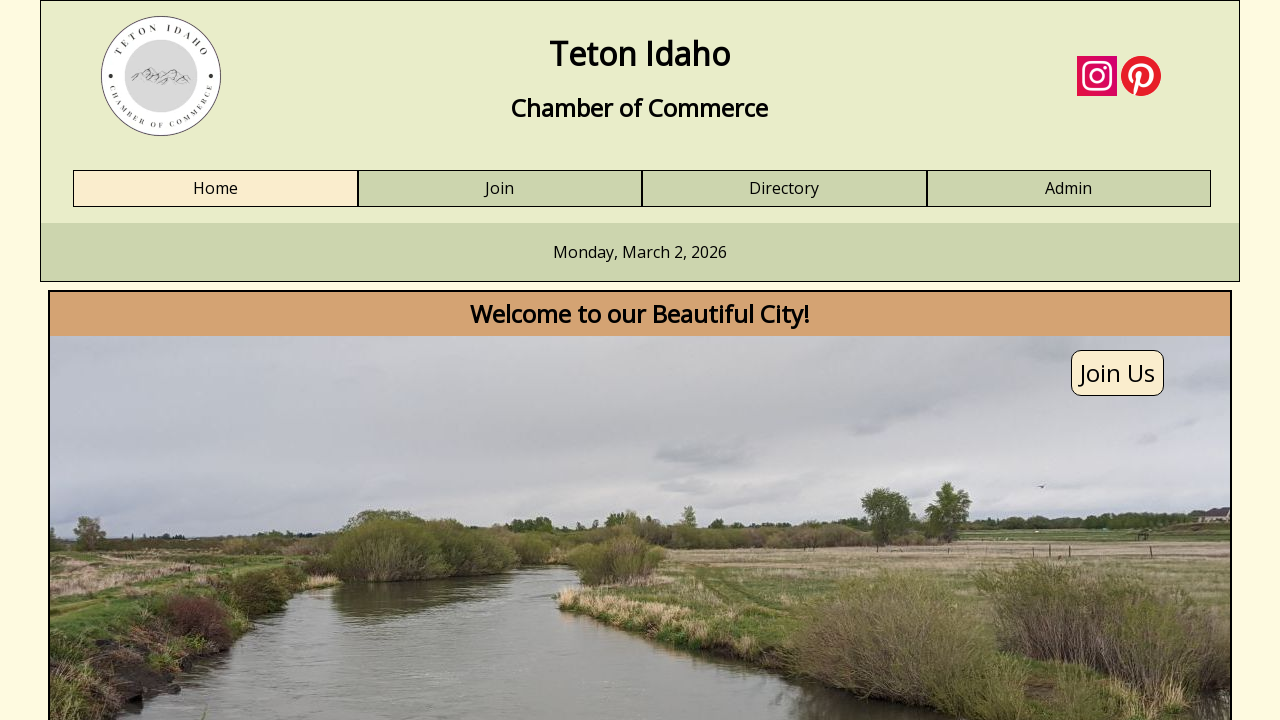

Verified header title text exists
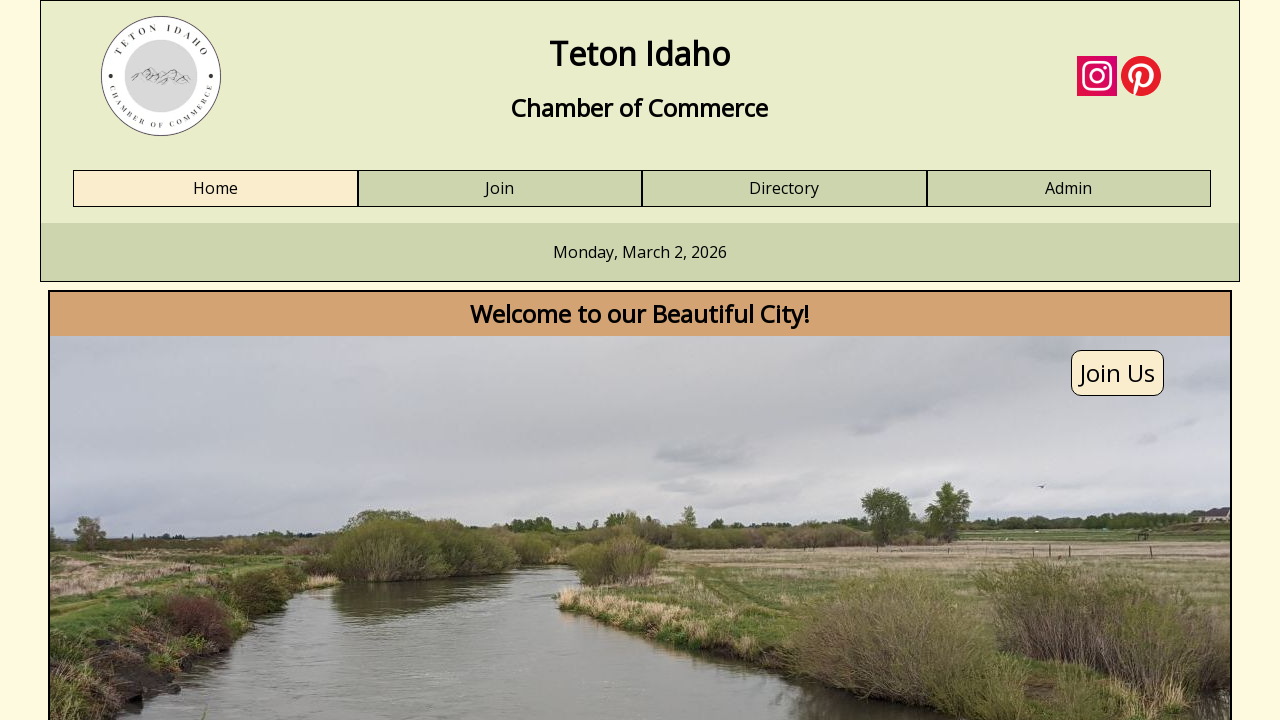

Verified navigation menu exists
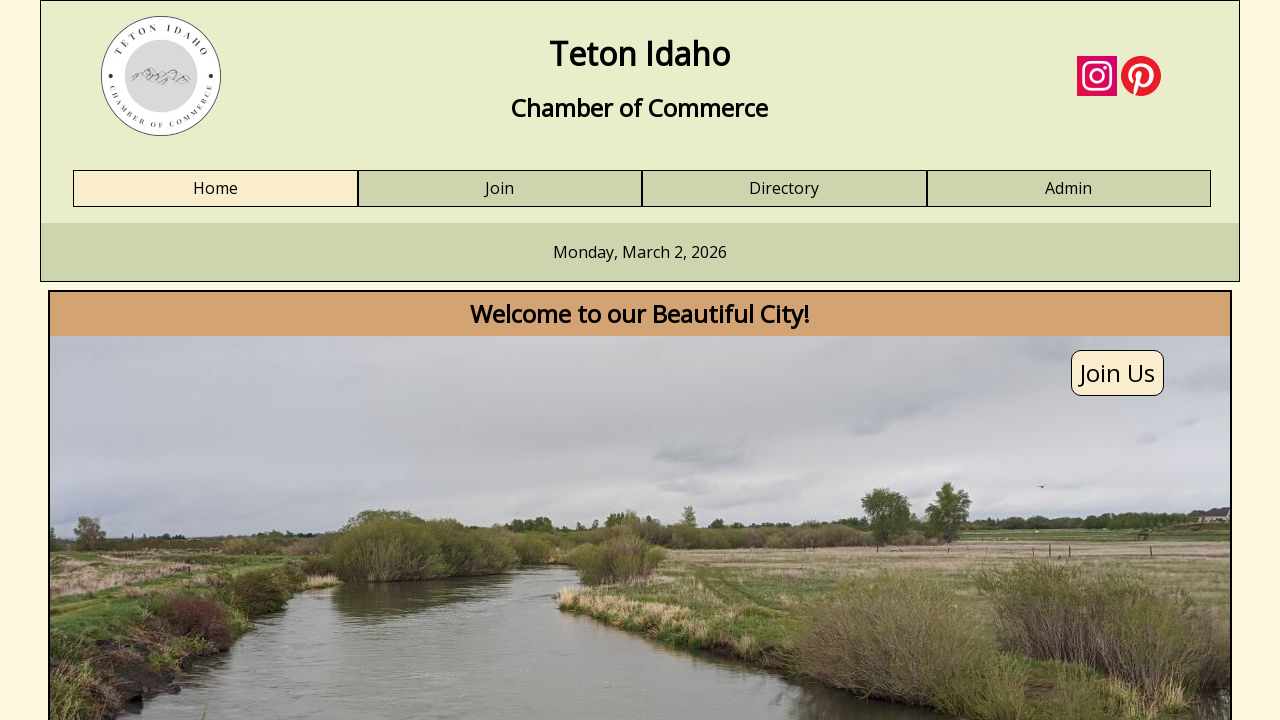

Verified main spotlight section exists
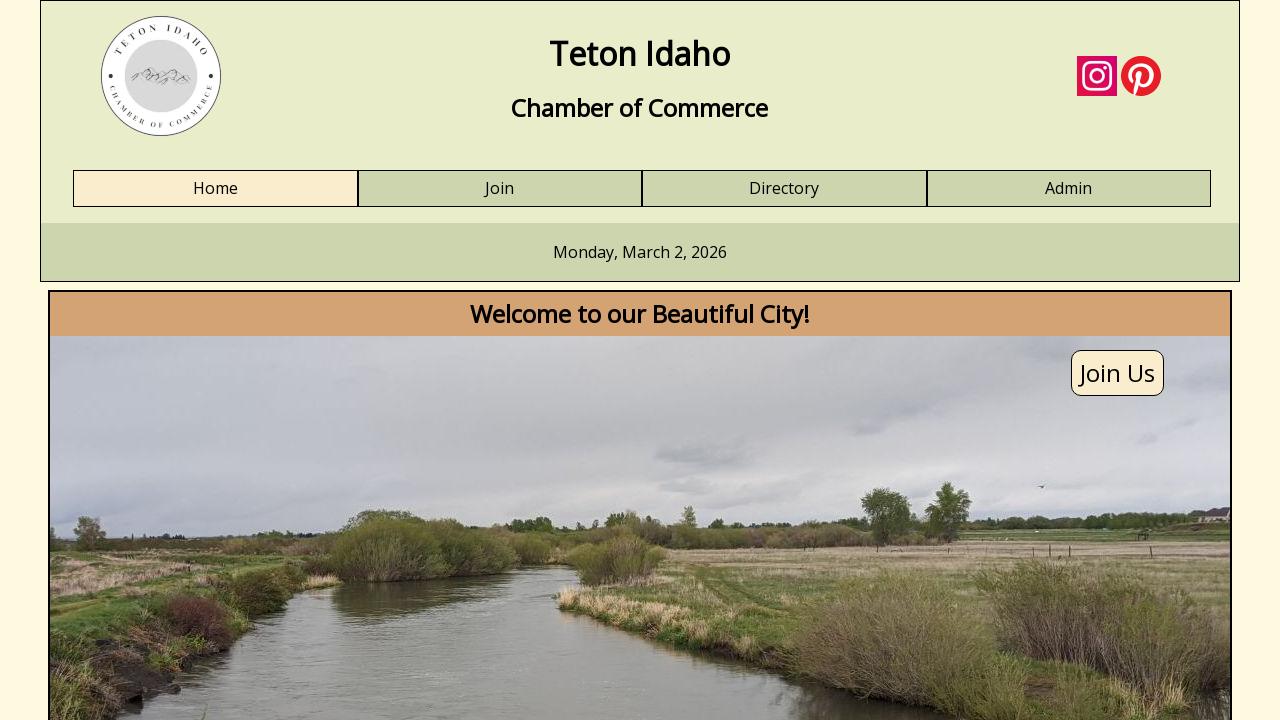

Clicked on Join Us link at (1118, 373) on a:has-text('Join Us')
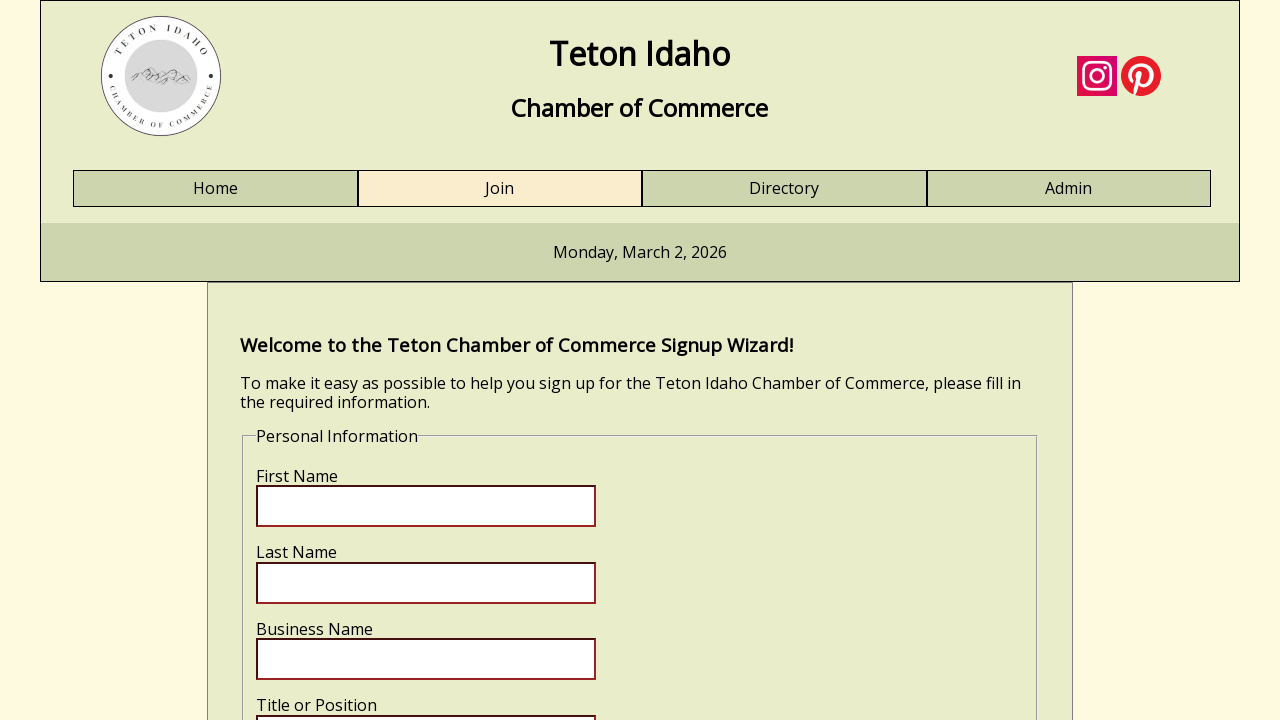

Navigated to join page
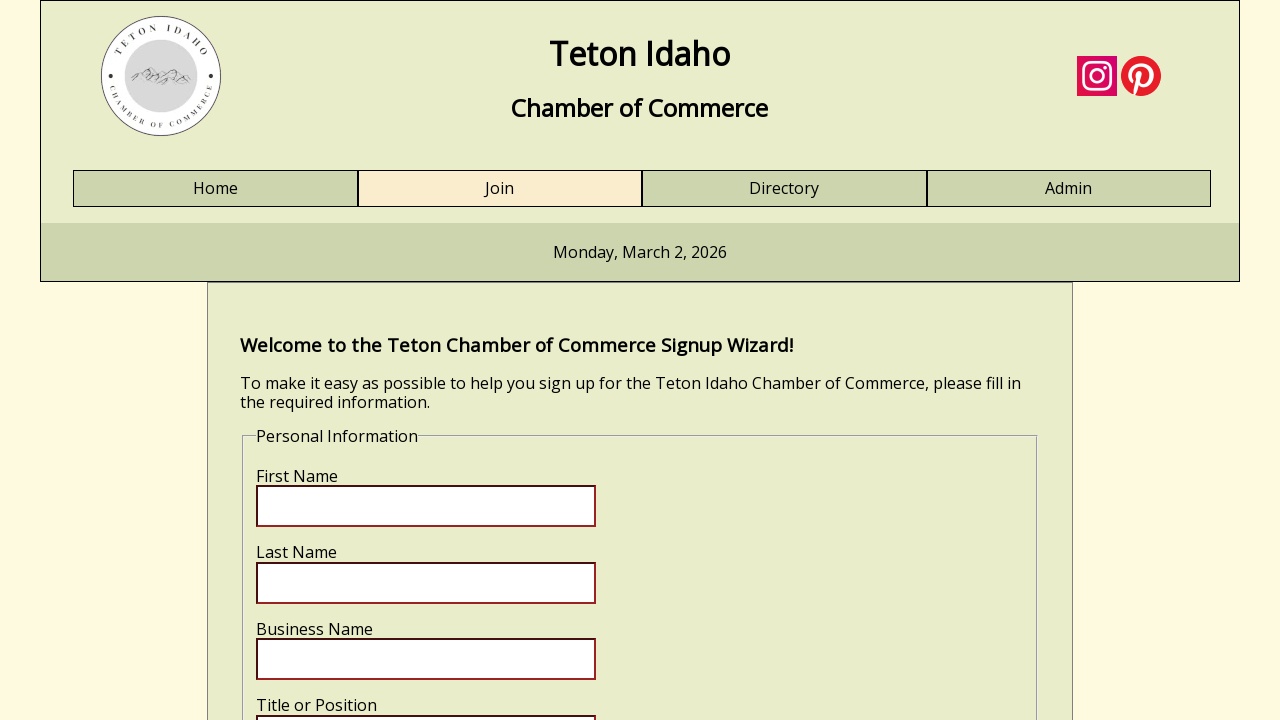

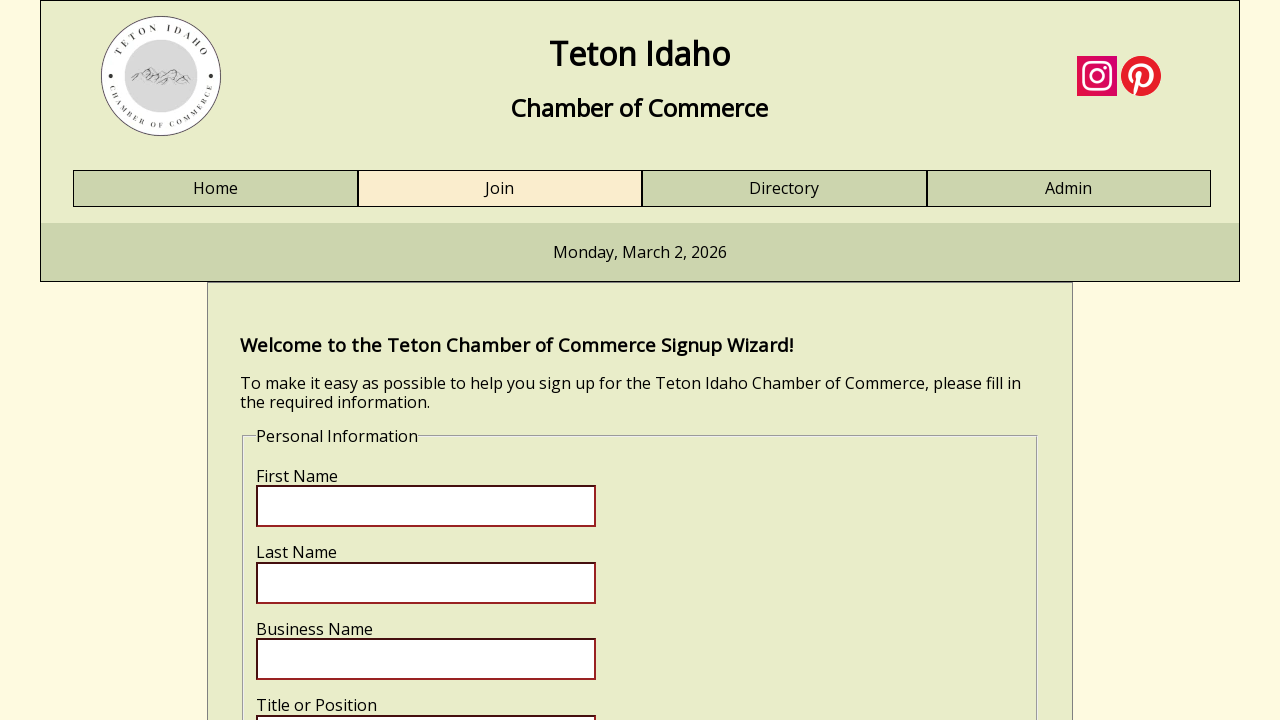